Tests various mouse interactions including context click (right-click), regular click, and double click on interactive elements

Starting URL: https://selenium.dev/selenium/web/mouse_interaction.html

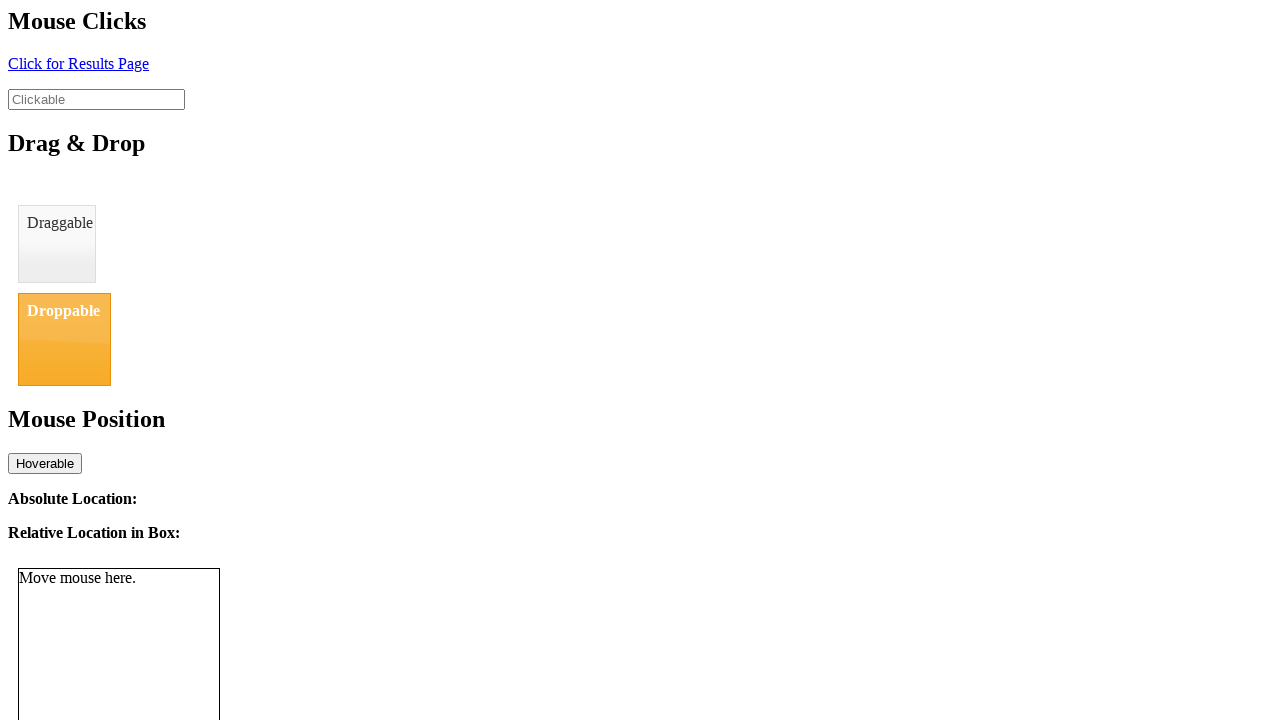

Performed right-click (context click) on clickable element at (96, 99) on #clickable
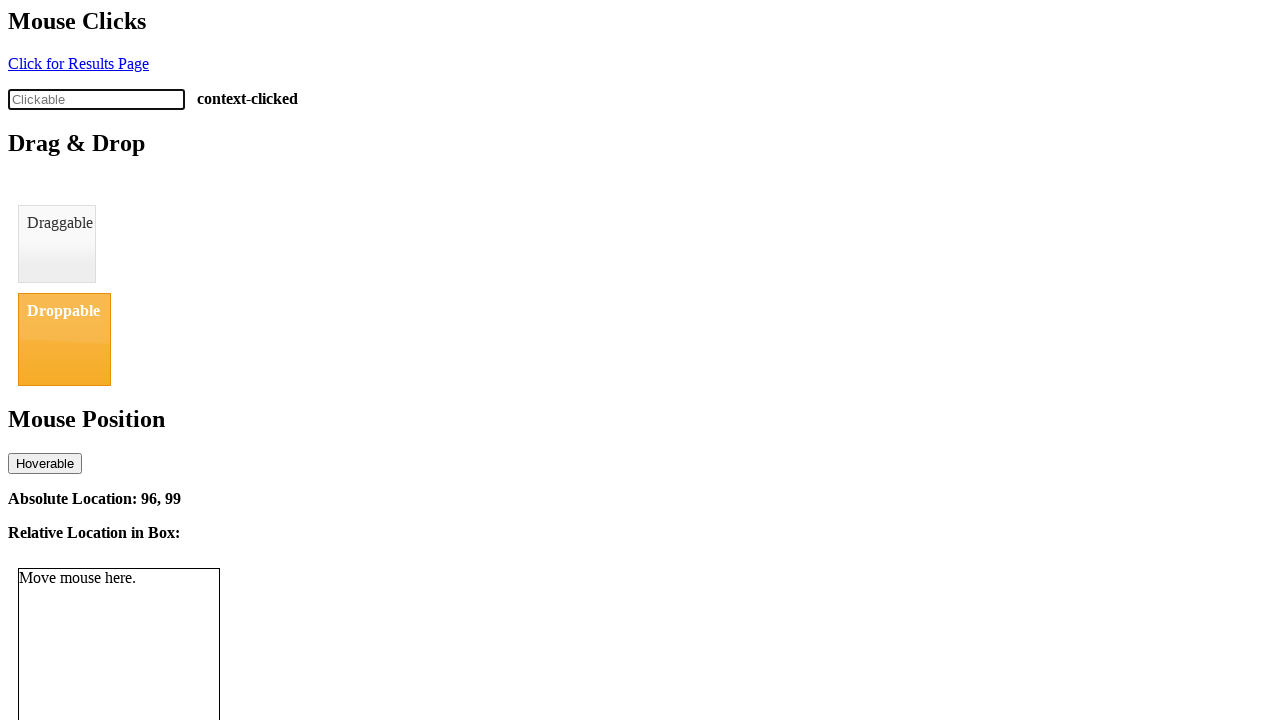

Waited for click status to show 'context-clicked'
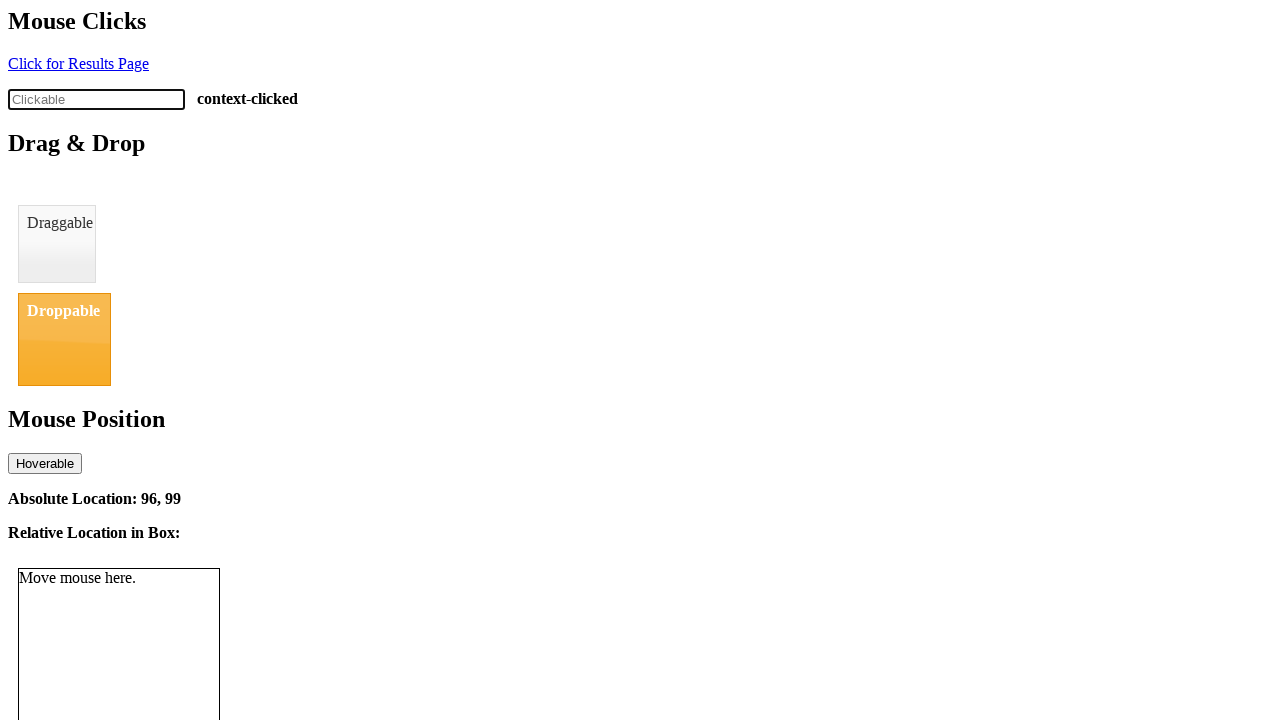

Clicked on click-status element at (248, 98) on #click-status
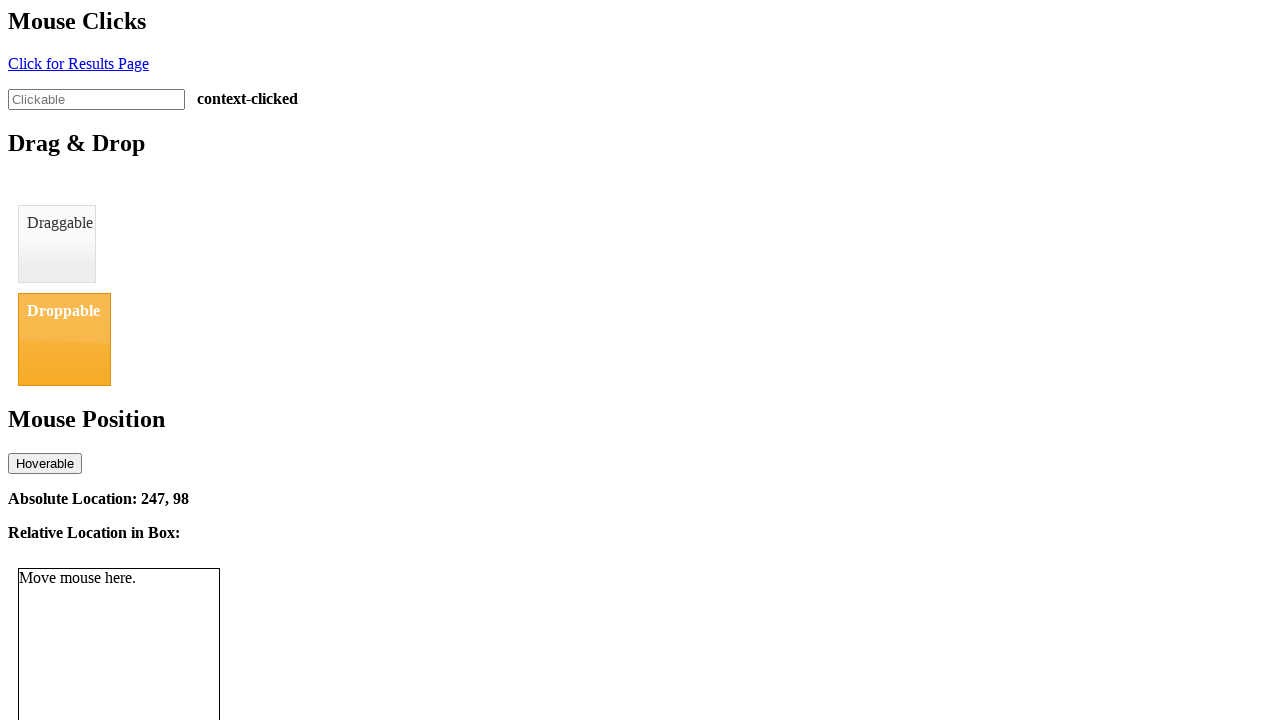

Performed regular left-click on clickable element at (96, 99) on #clickable
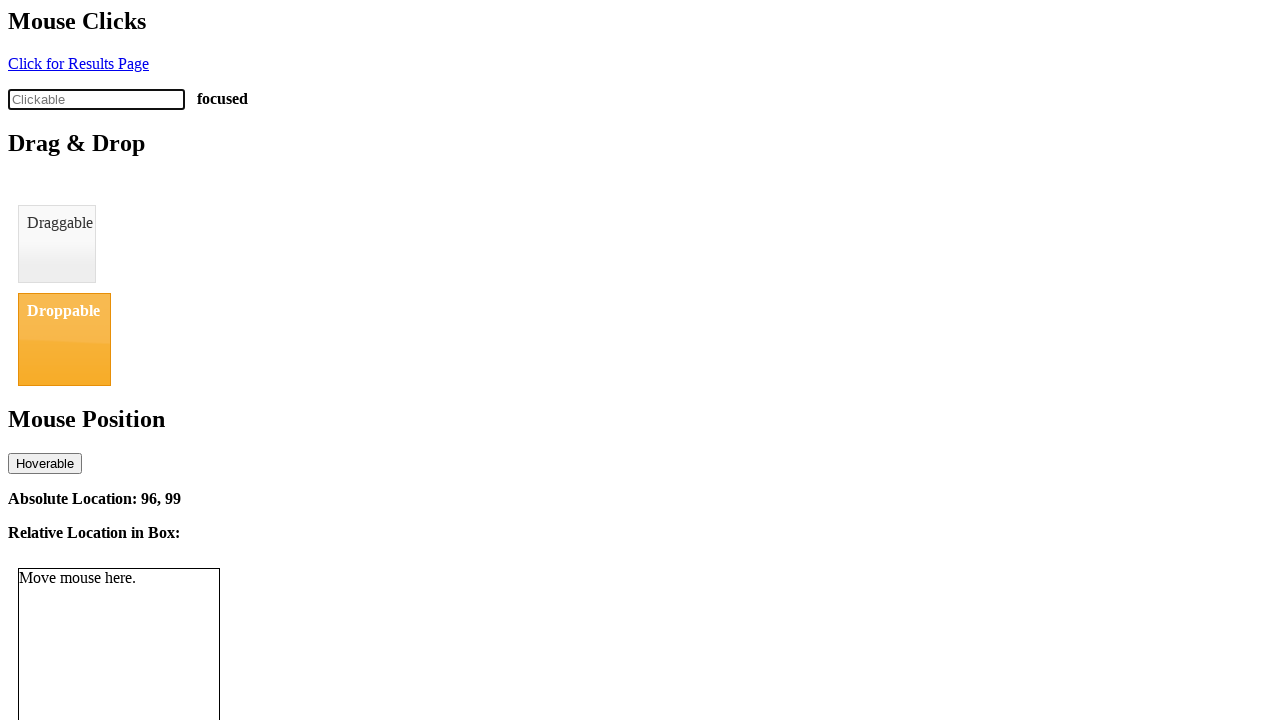

Typed 'TEST' into clickable element on #clickable
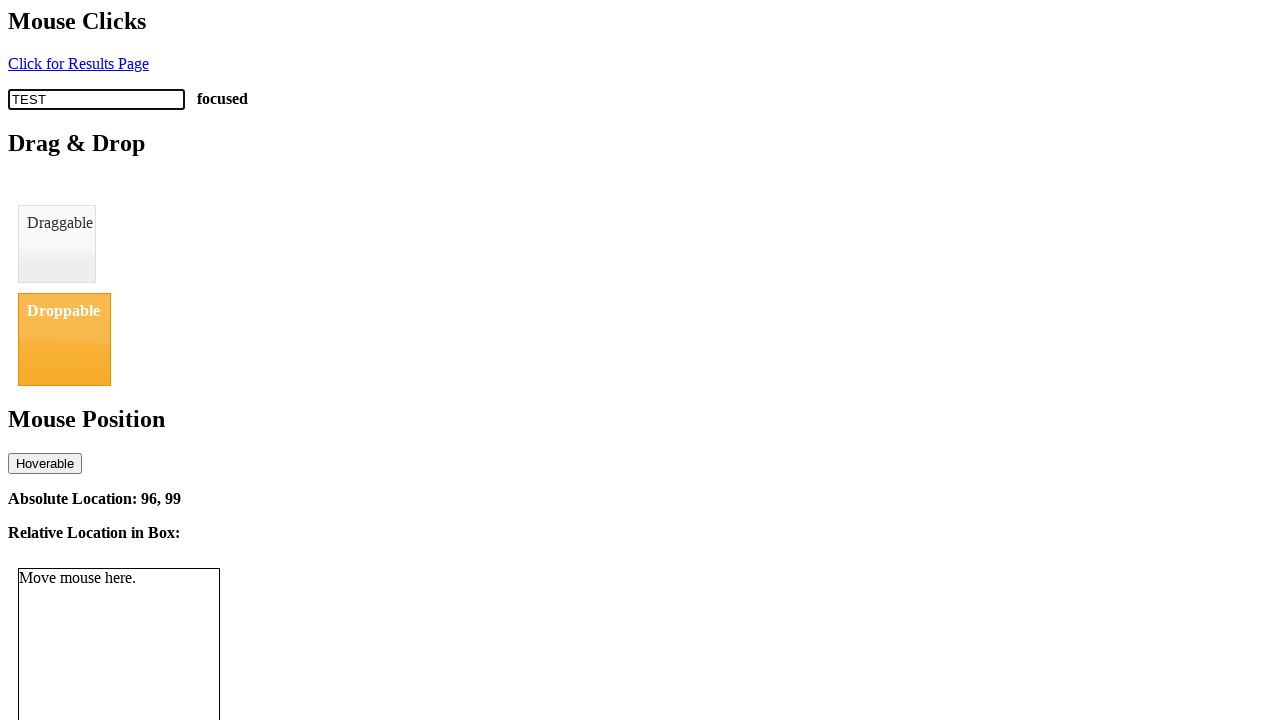

Performed double-click on clickable element at (96, 99) on #clickable
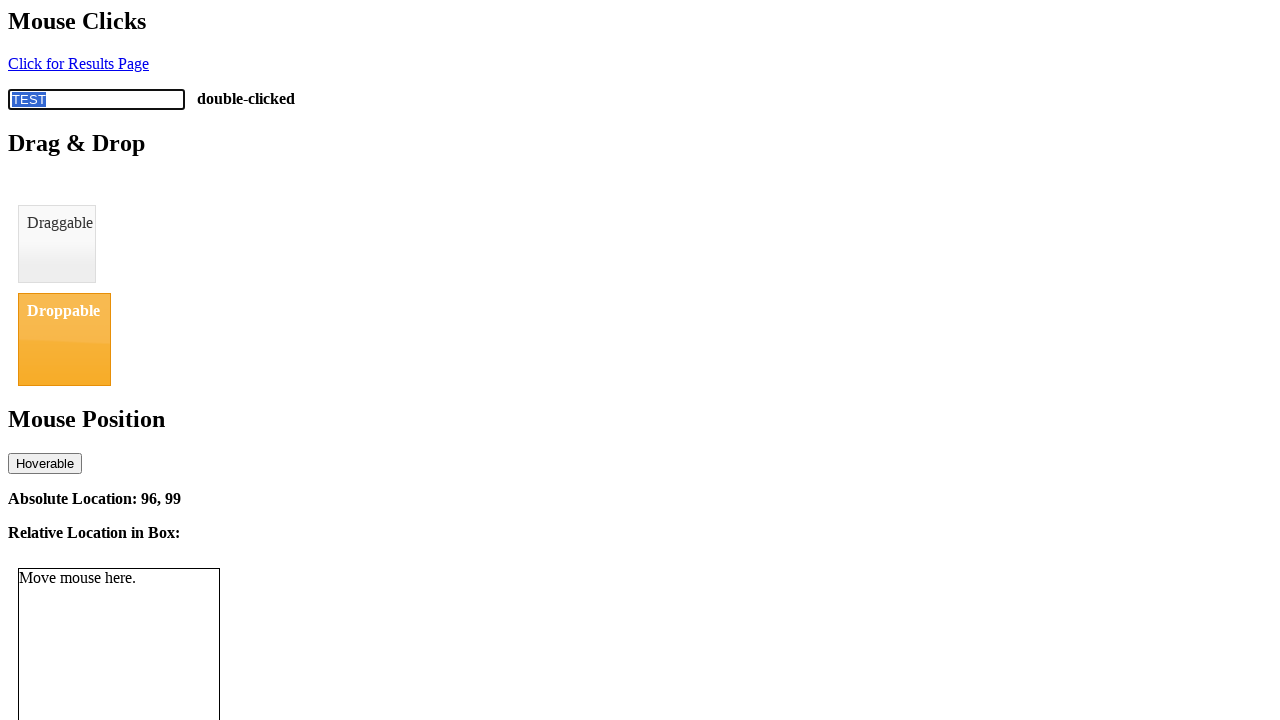

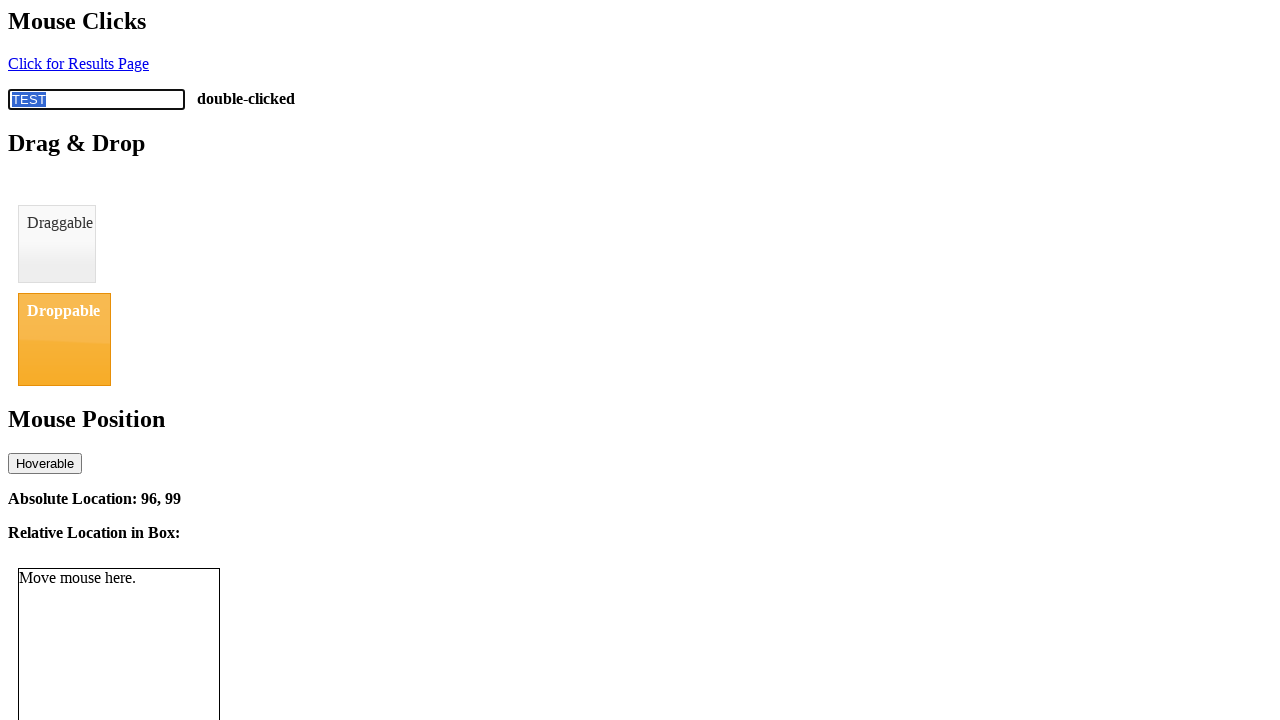